Navigates to an inputs page, clicks the Home link, and verifies the page title

Starting URL: https://practice.cydeo.com/inputs

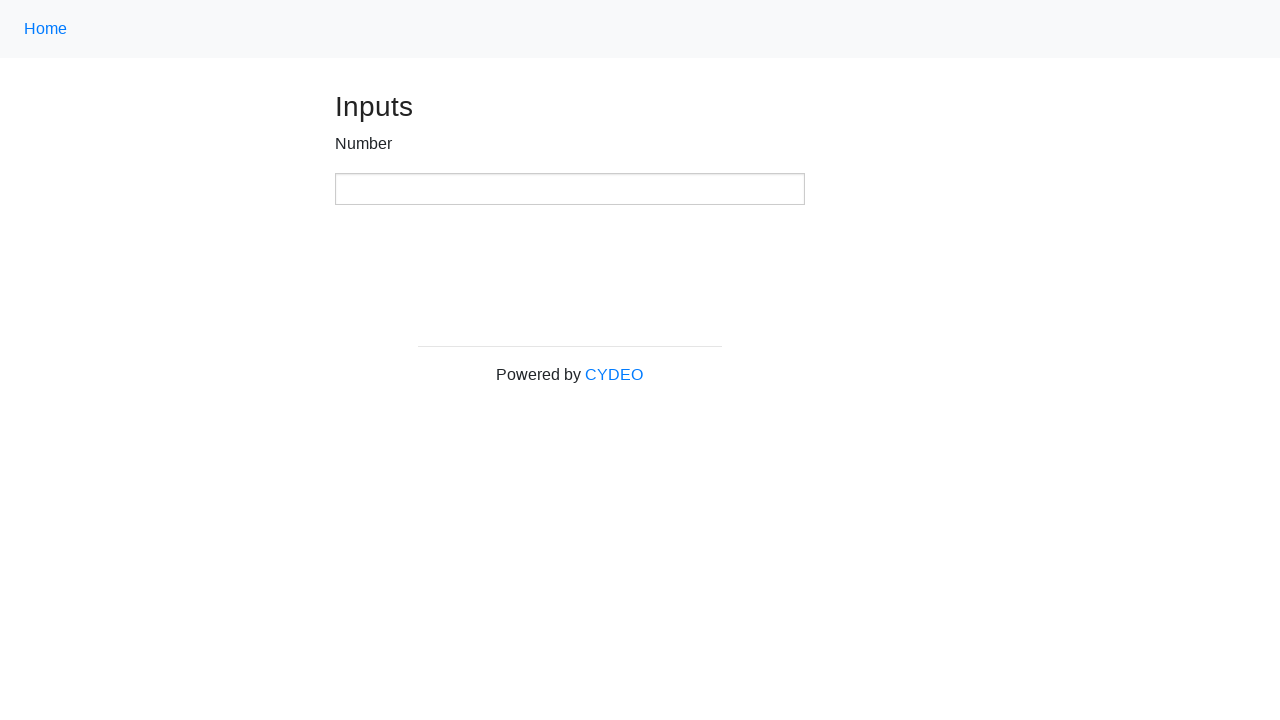

Clicked the Home link using class selector at (46, 29) on a.nav-link
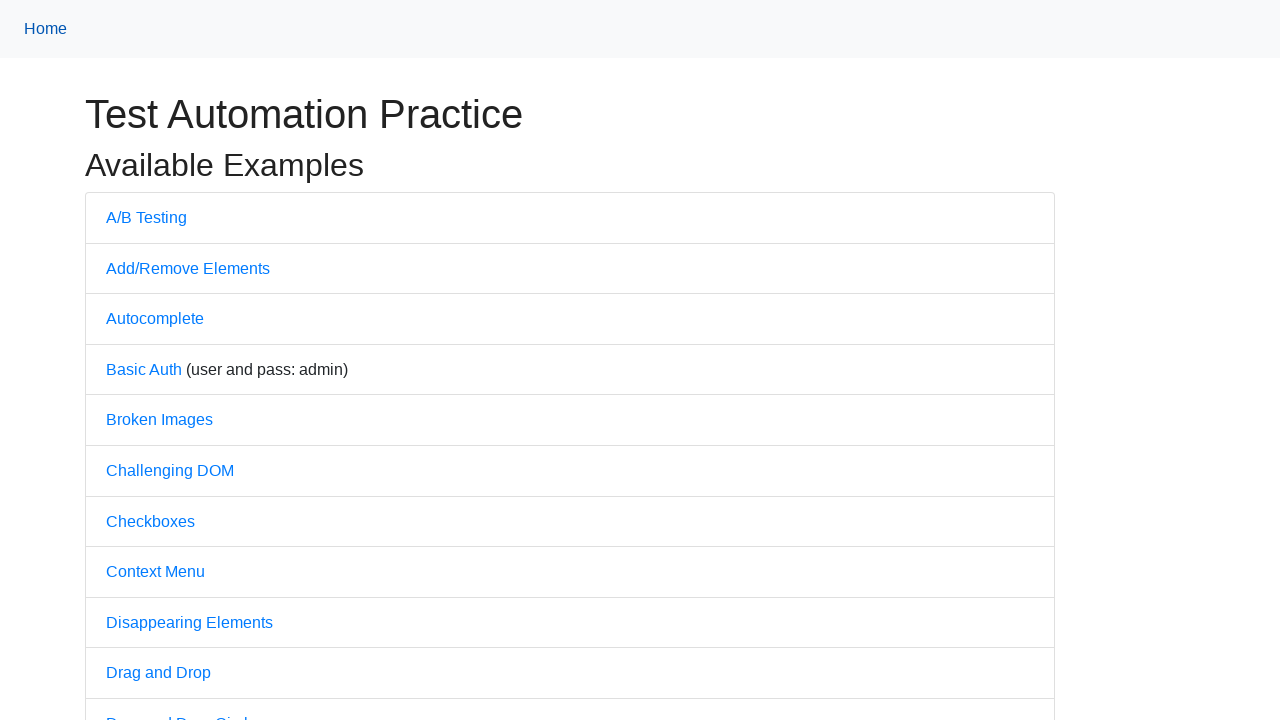

Verified page title is 'Practice'
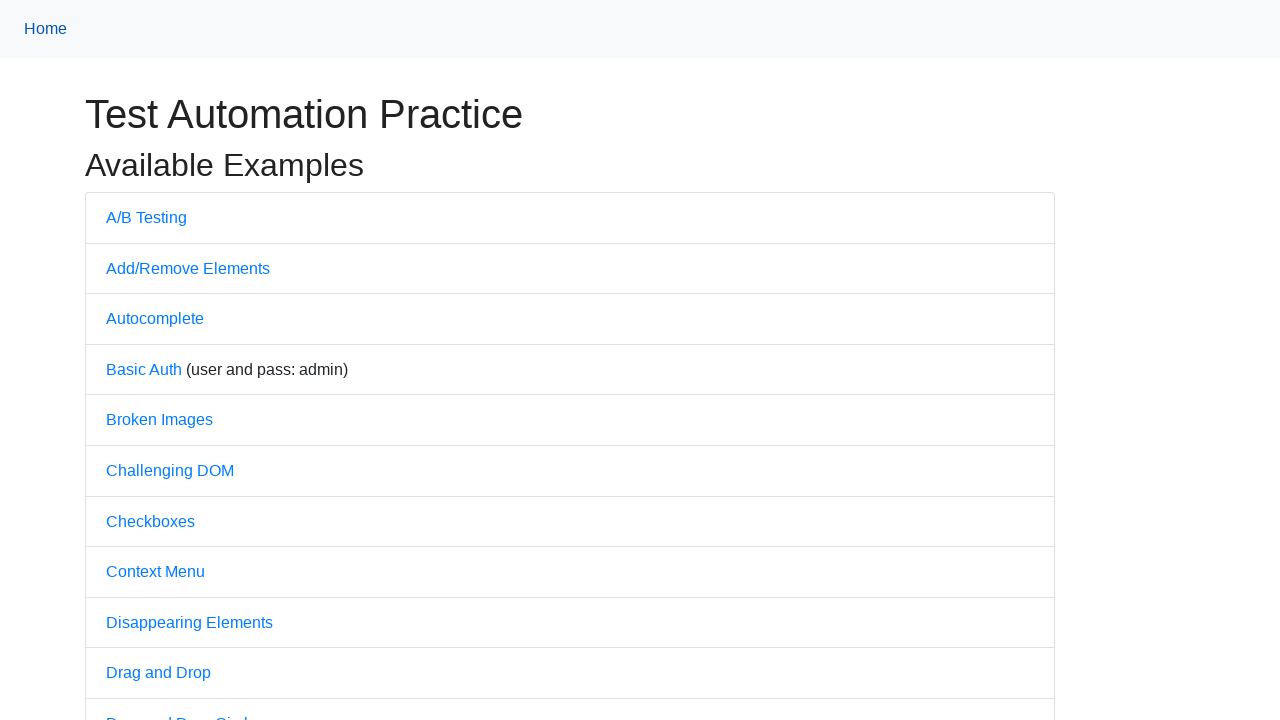

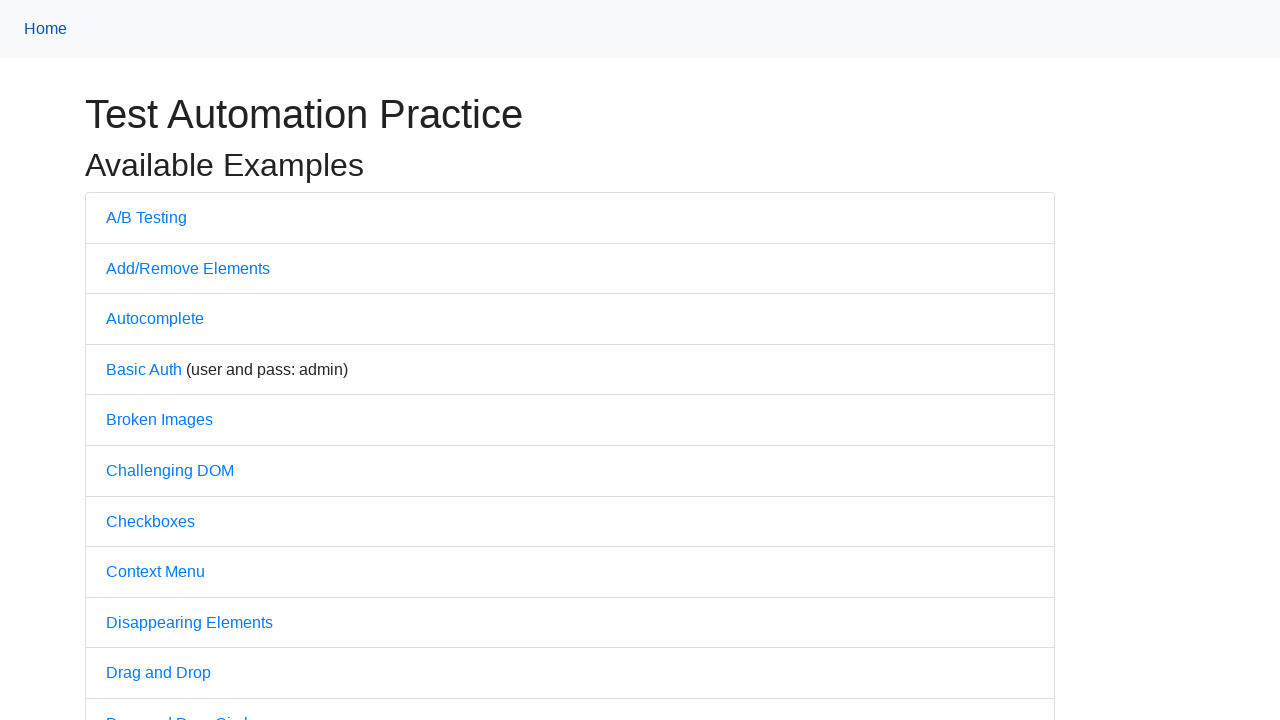